Tests keyboard input functionality by sending a key press and verifying the result message

Starting URL: https://the-internet.herokuapp.com/key_presses

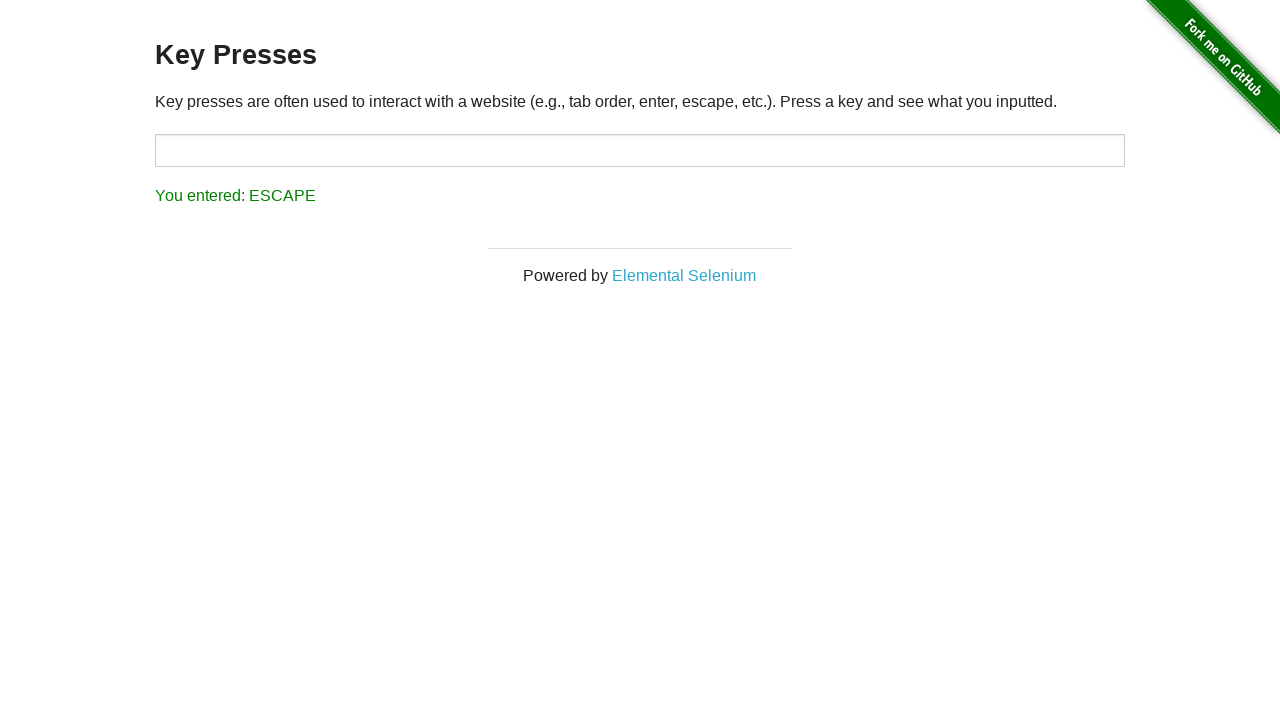

Typed 'C' key on the keyboard
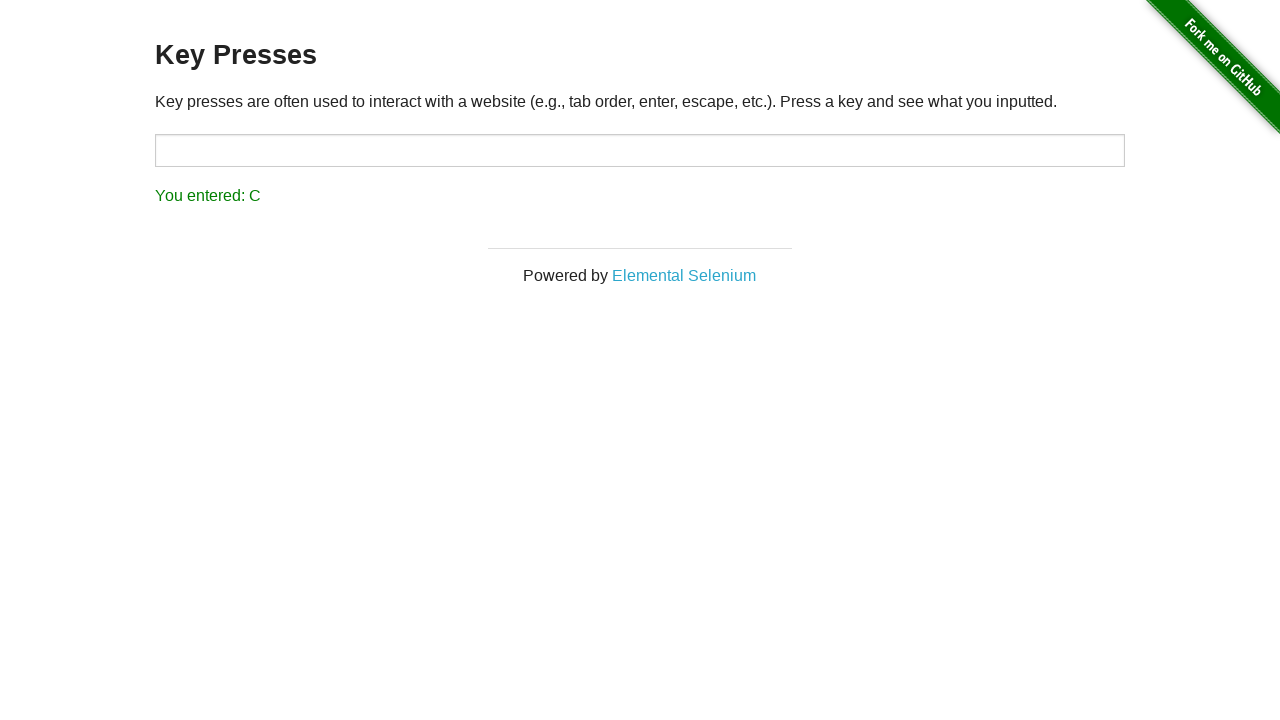

Result message element appeared on the page
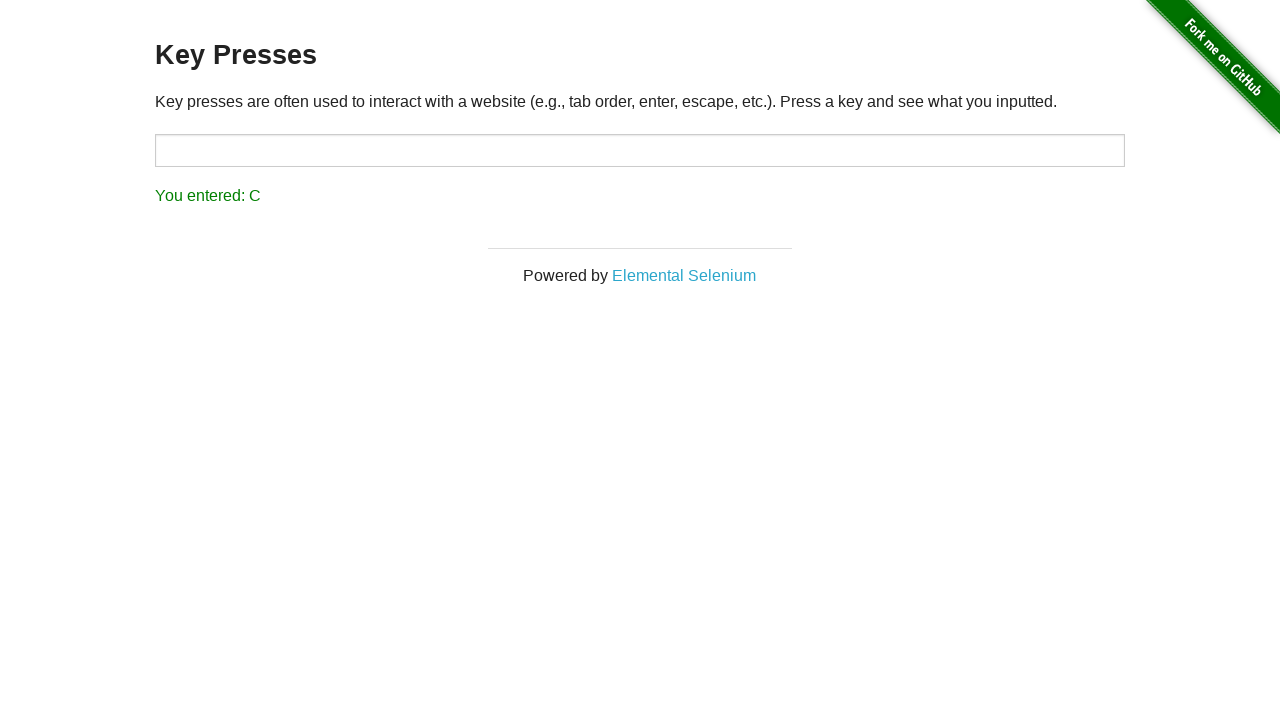

Verified result message displays 'You entered: C'
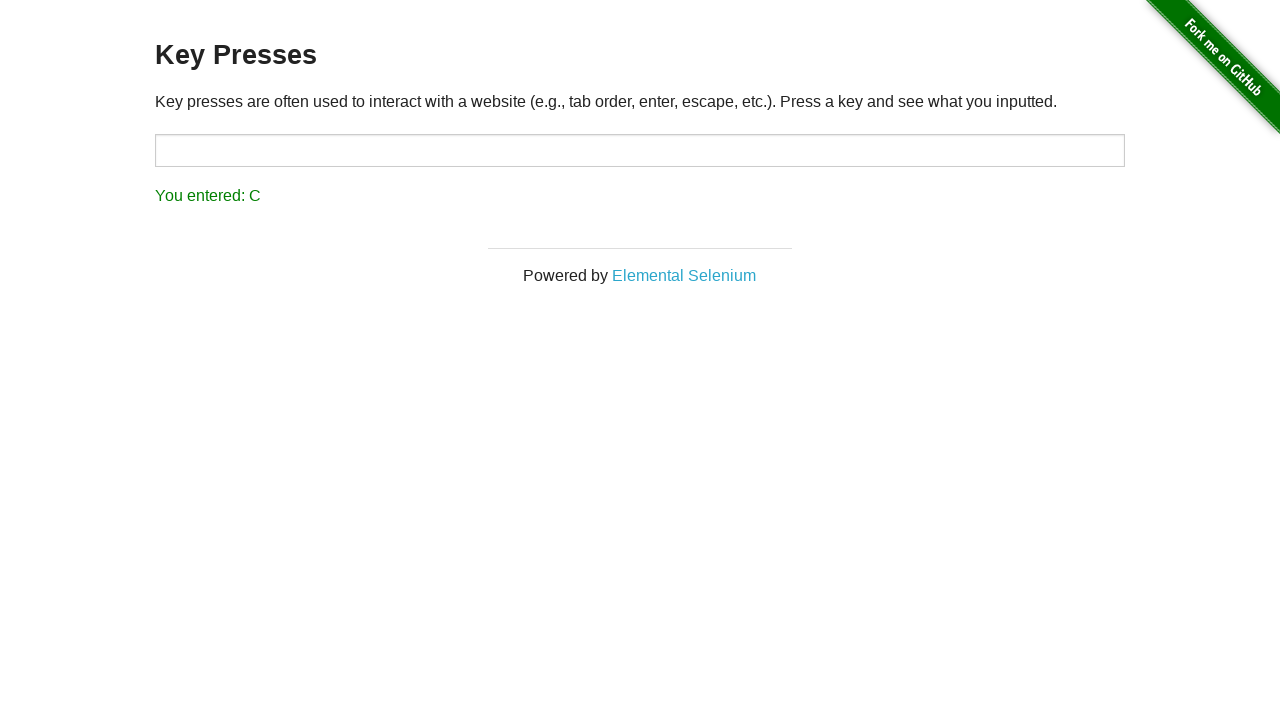

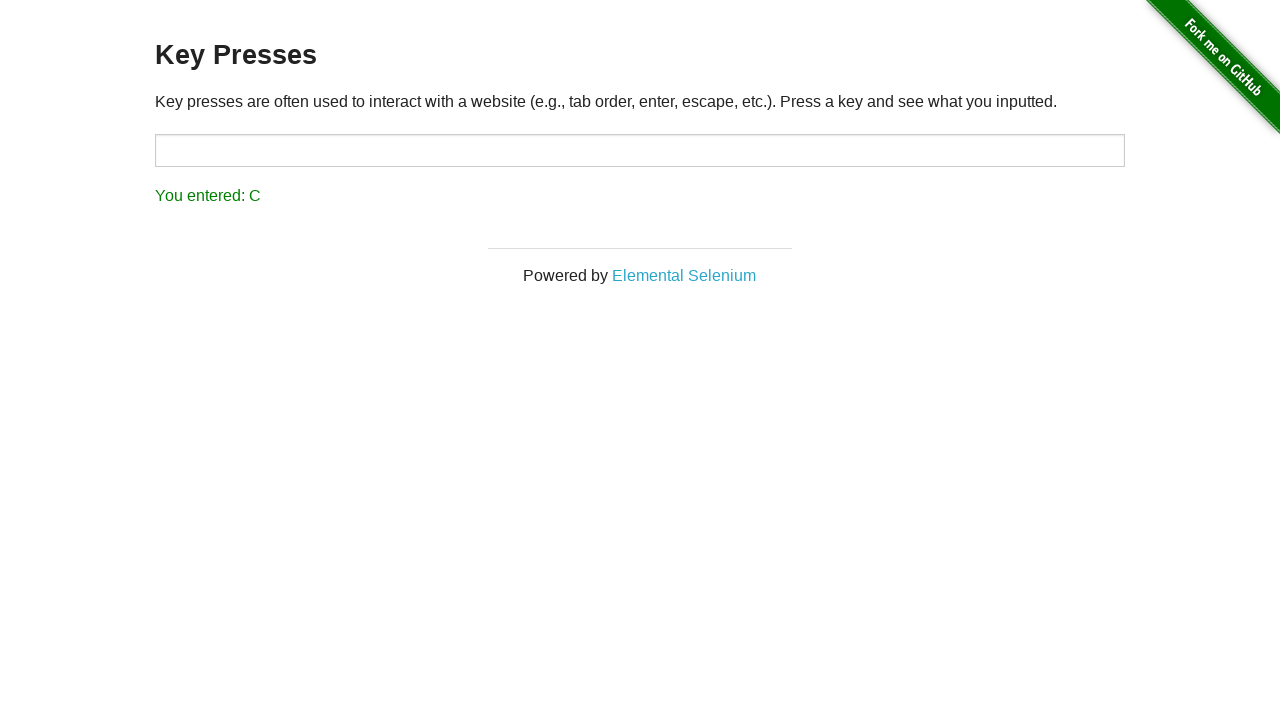